Tests registration form by filling in first name, last name, and email fields, then submitting the form and verifying the success message

Starting URL: http://suninjuly.github.io/registration1.html

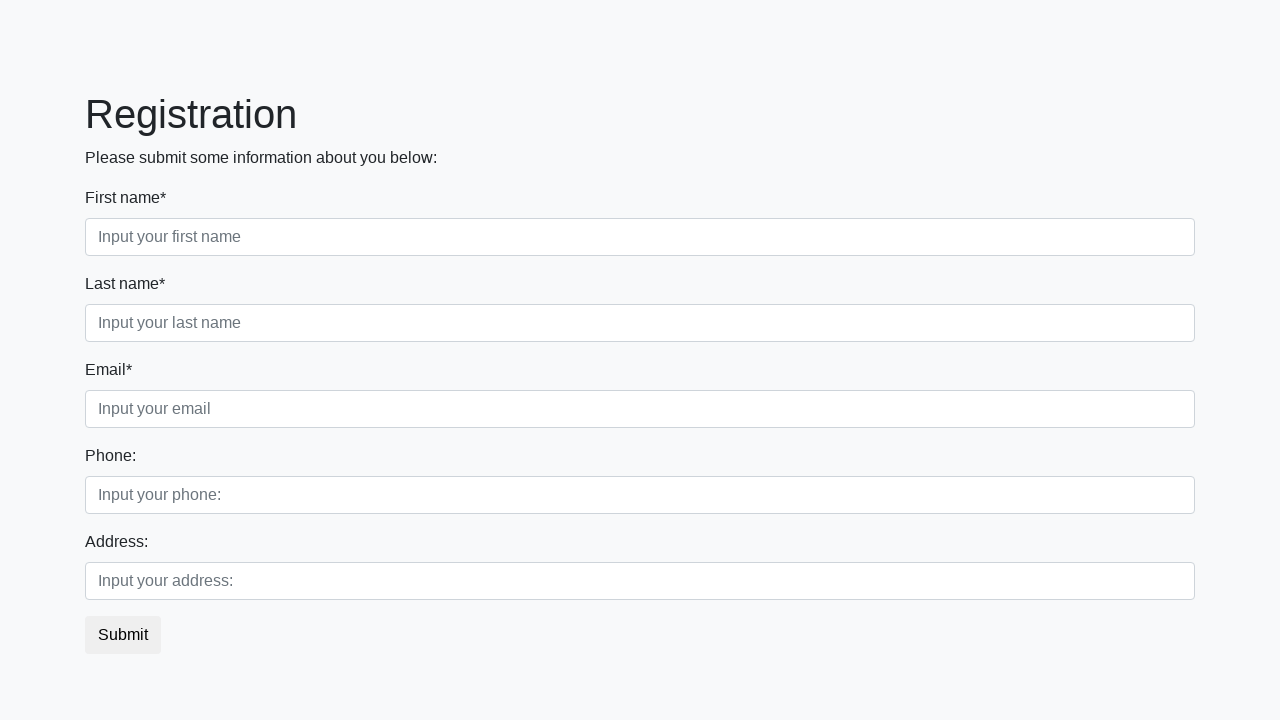

Filled first name field with 'Kesa' on .first_block .first
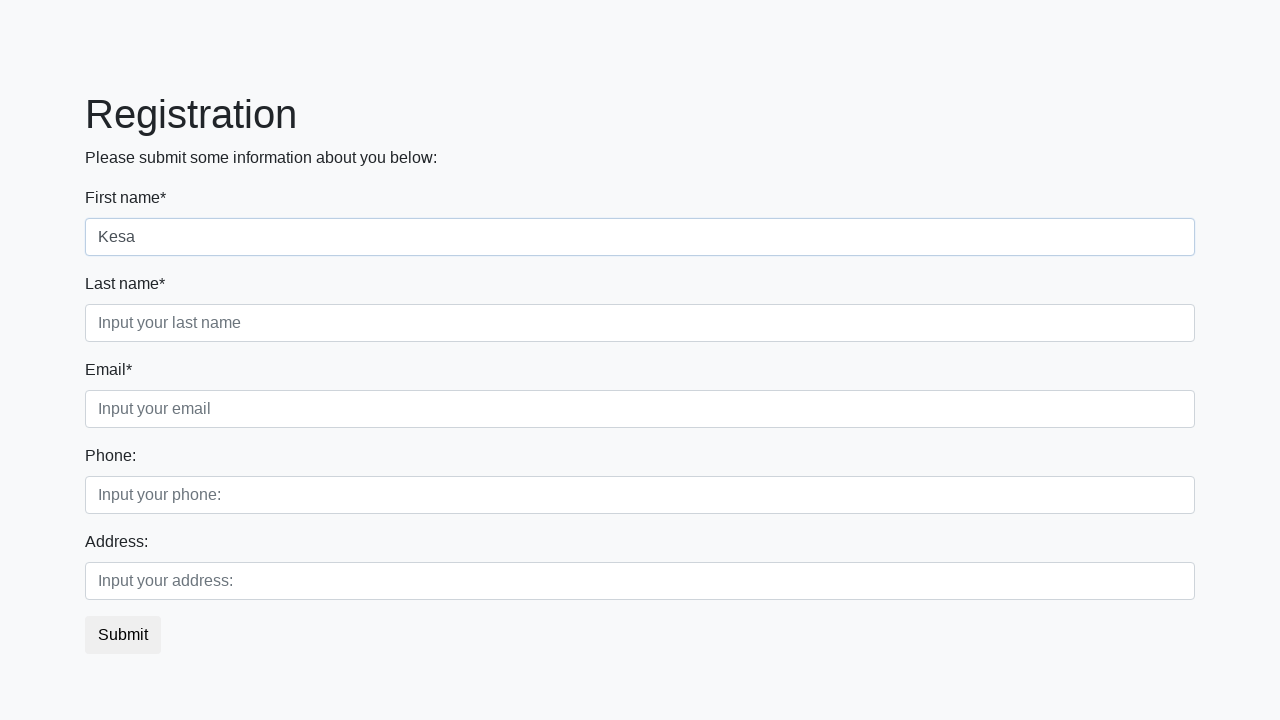

Filled last name field with 'Lisa' on .first_block .second
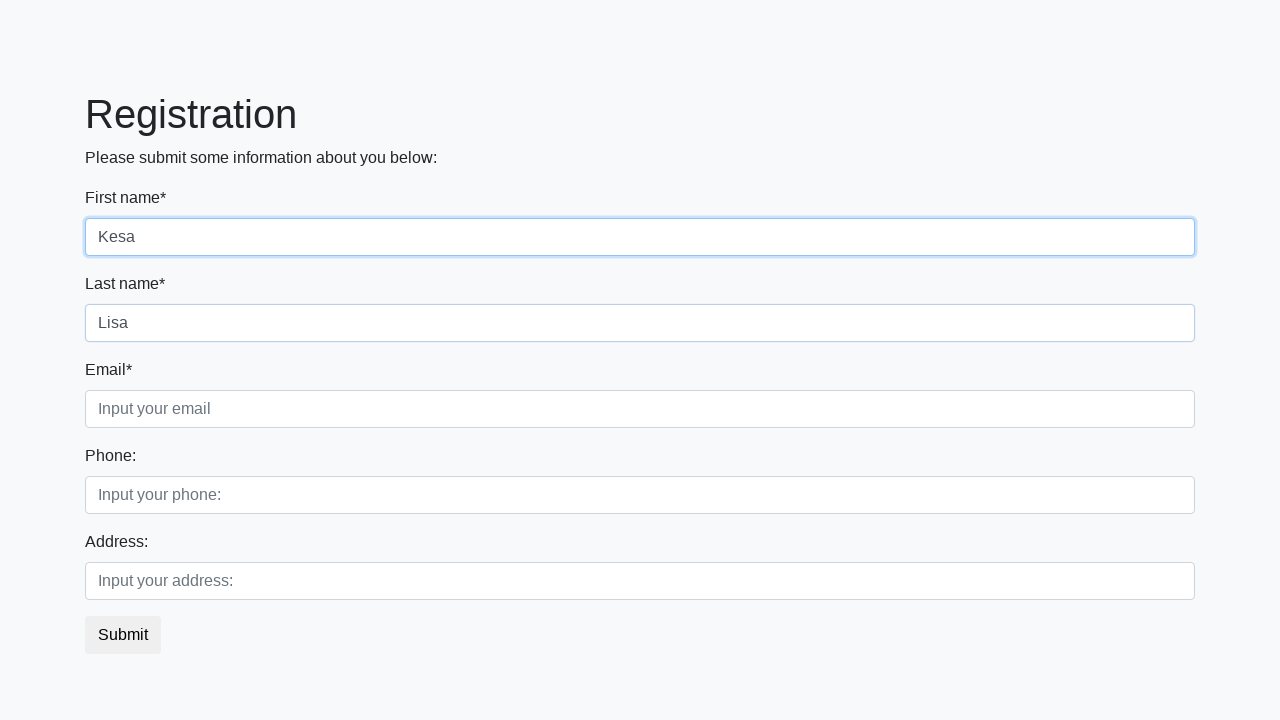

Filled email field with 'KL@google.com' on .third_class .third
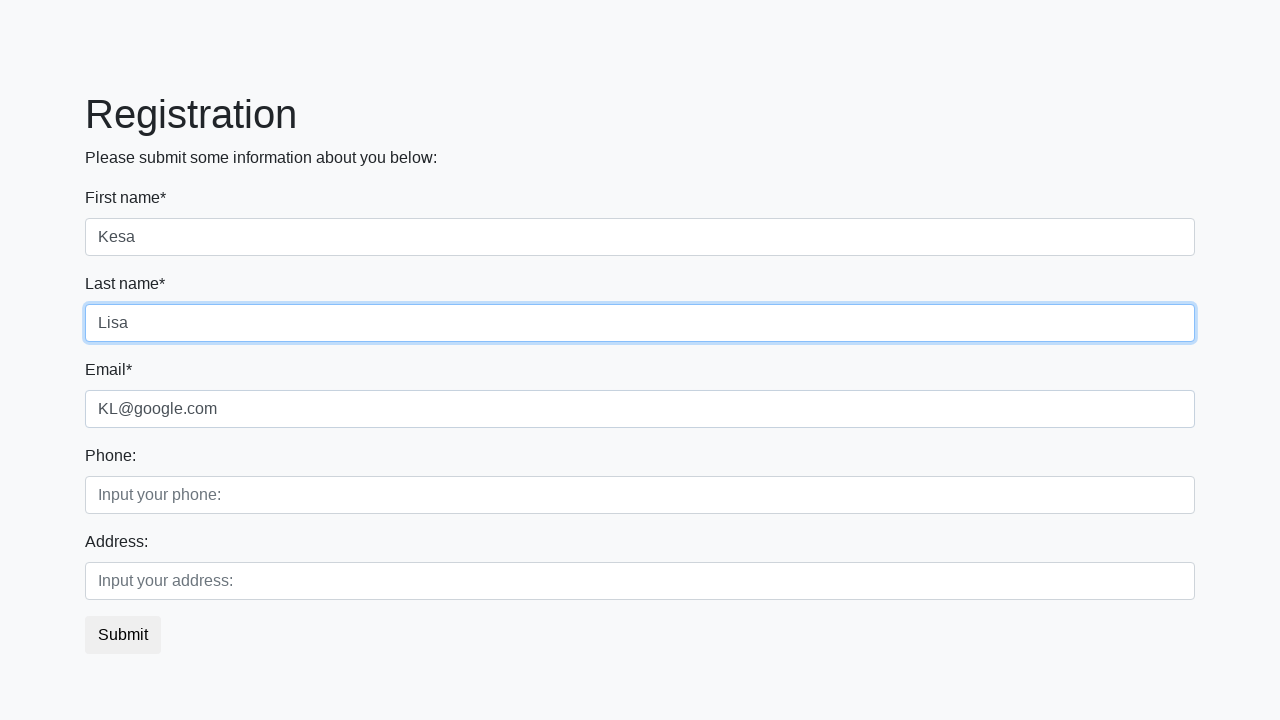

Clicked submit button to register at (123, 635) on button.btn
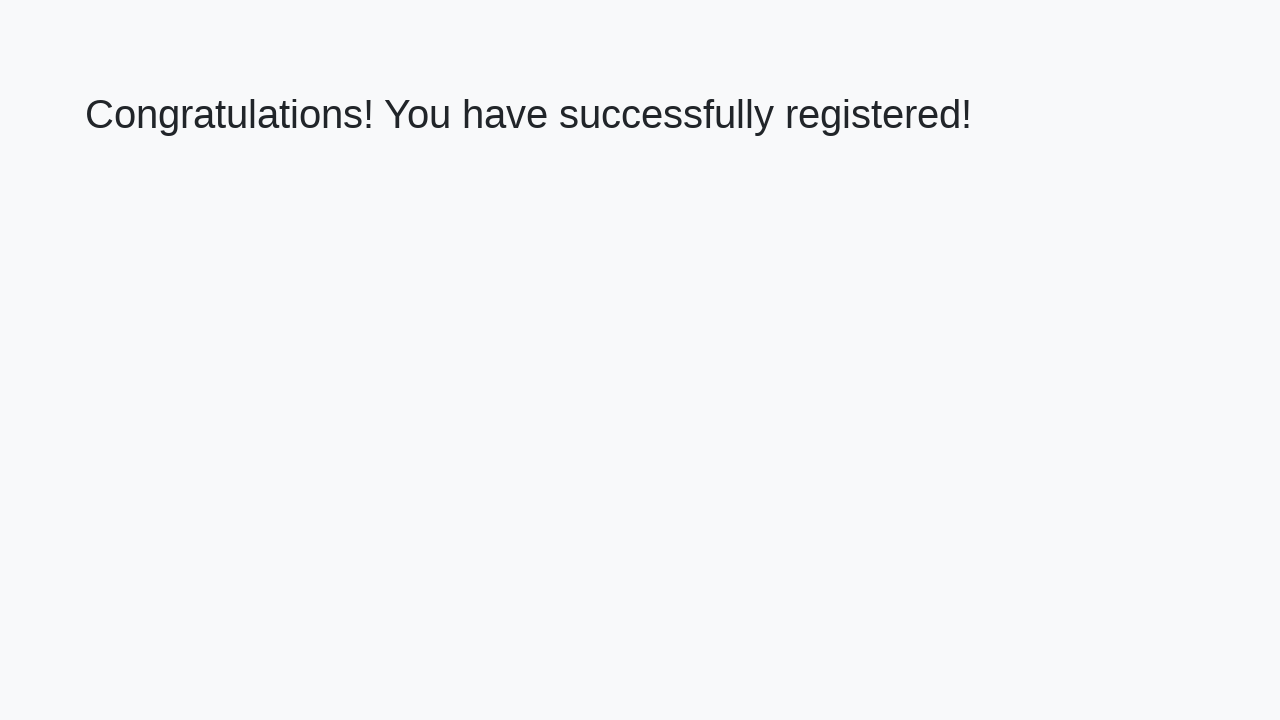

Success message appeared (h1 element loaded)
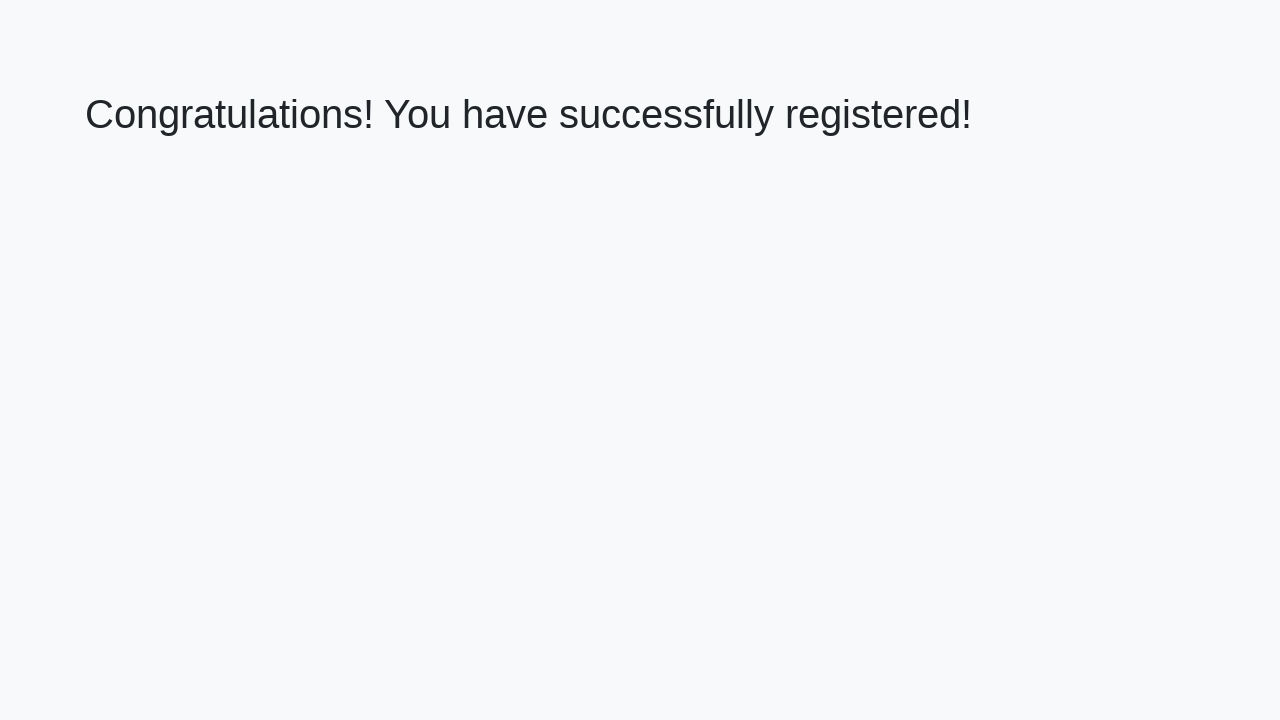

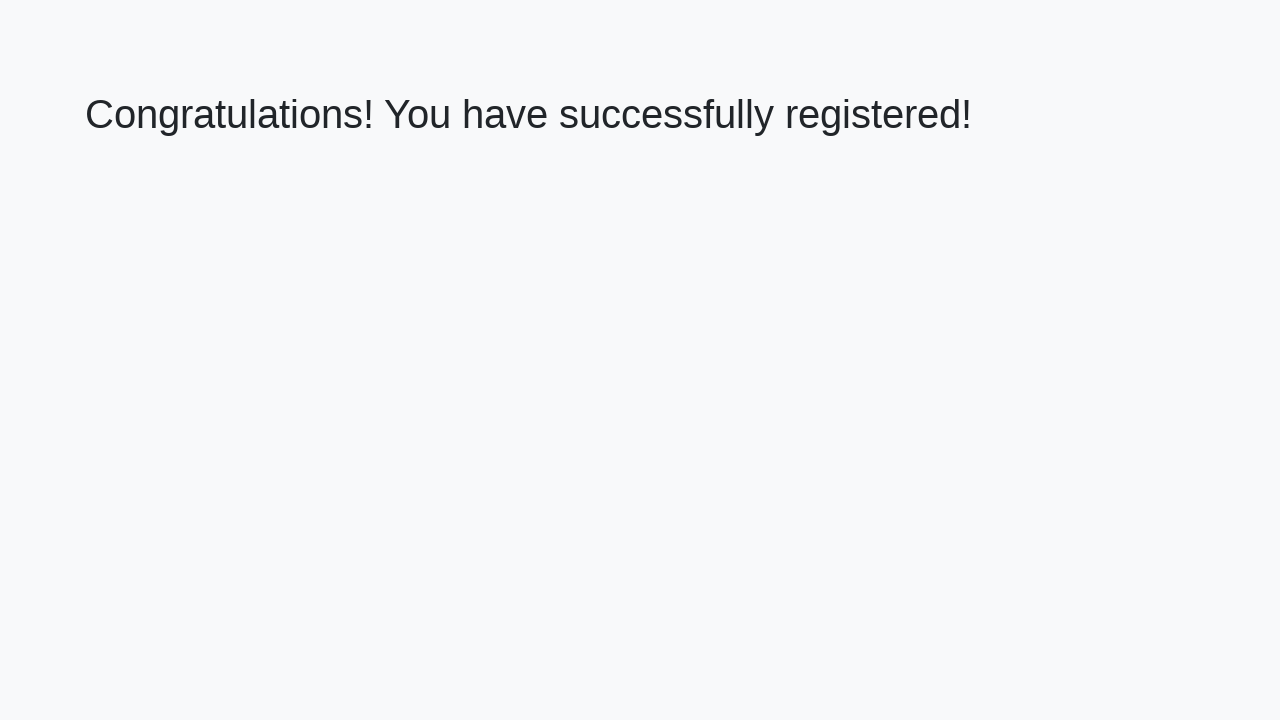